Tests navigating to Fintech section from Verticals dropdown

Starting URL: https://www.tranktechnologies.com/

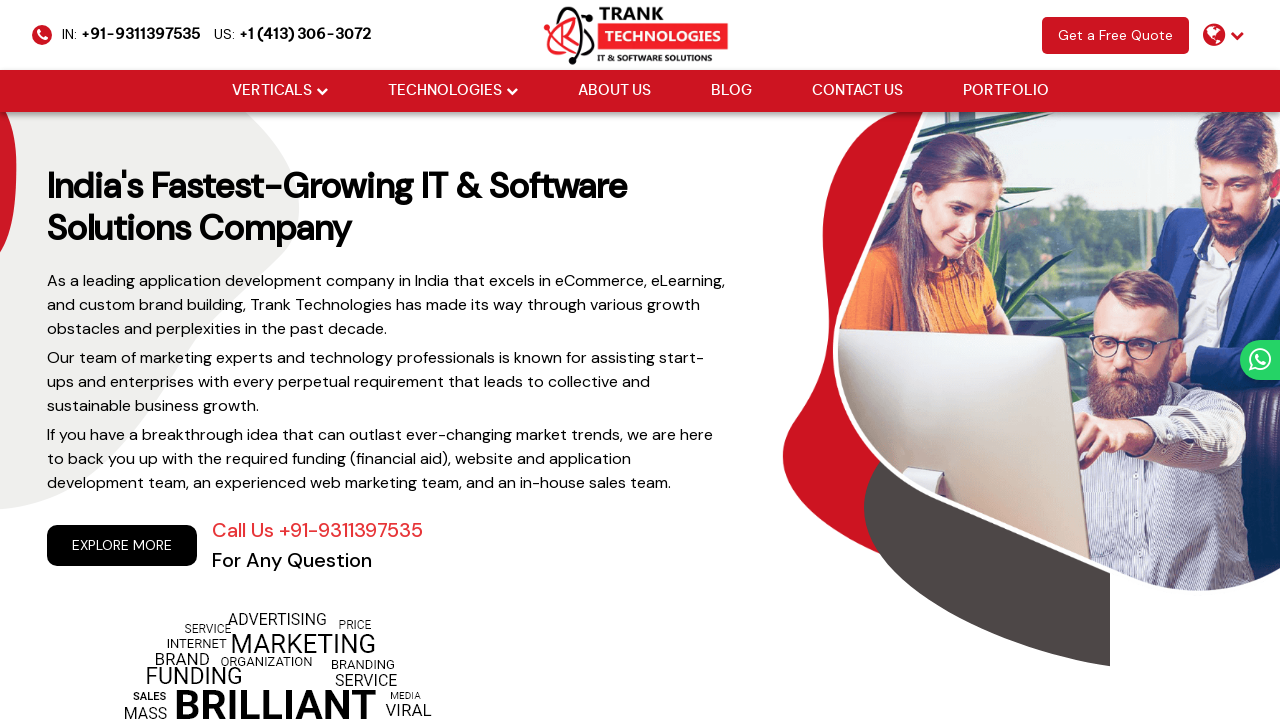

Clicked Verticals dropdown at (280, 91) on (//li[@class='drop_down'])[1]
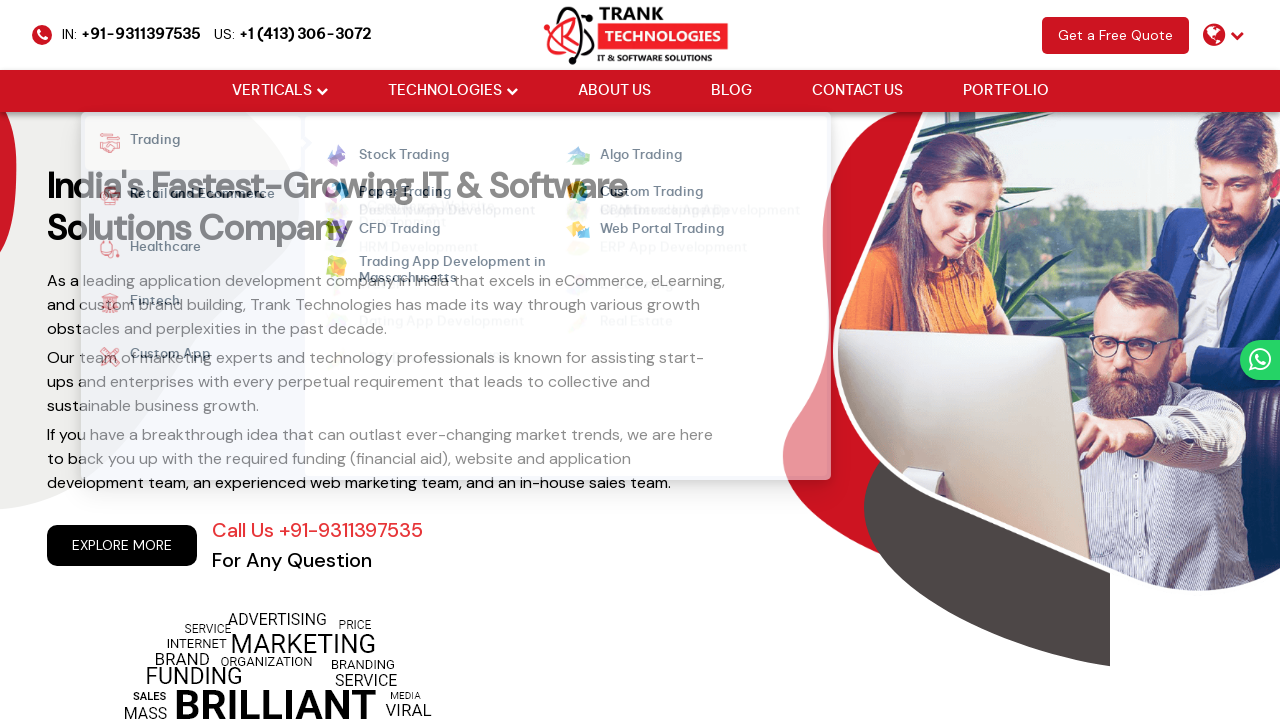

Clicked Fintech option from Verticals dropdown at (146, 303) on xpath=//strong[normalize-space()='Fintech']
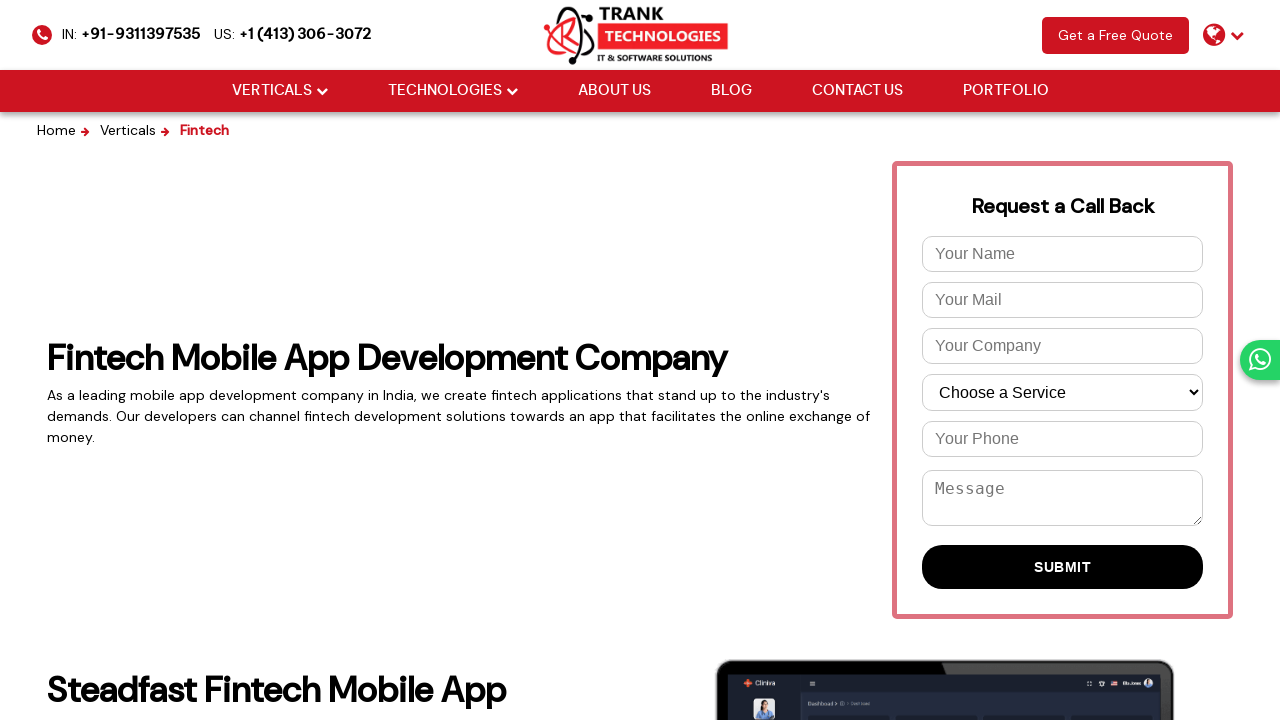

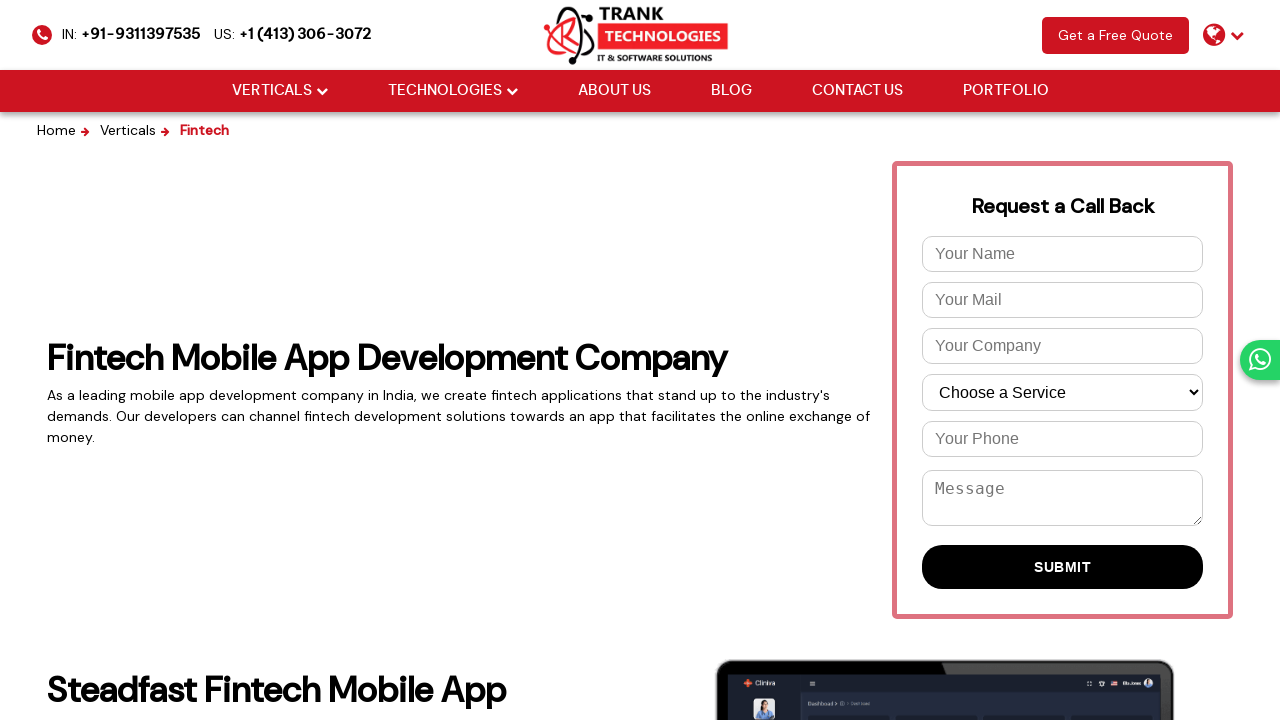